Tests dropdown selection functionality by selecting options using different methods (by index, value, and visible text)

Starting URL: https://demoqa.com/select-menu

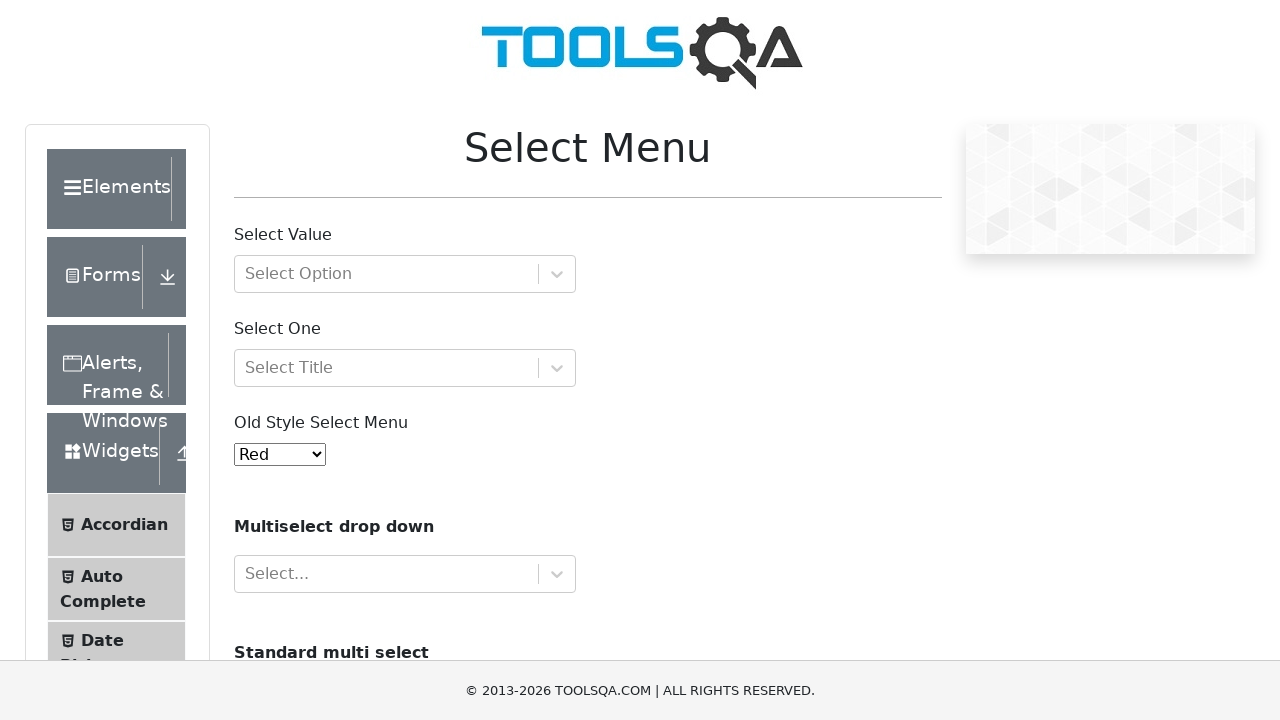

Located dropdown element with id 'oldSelectMenu'
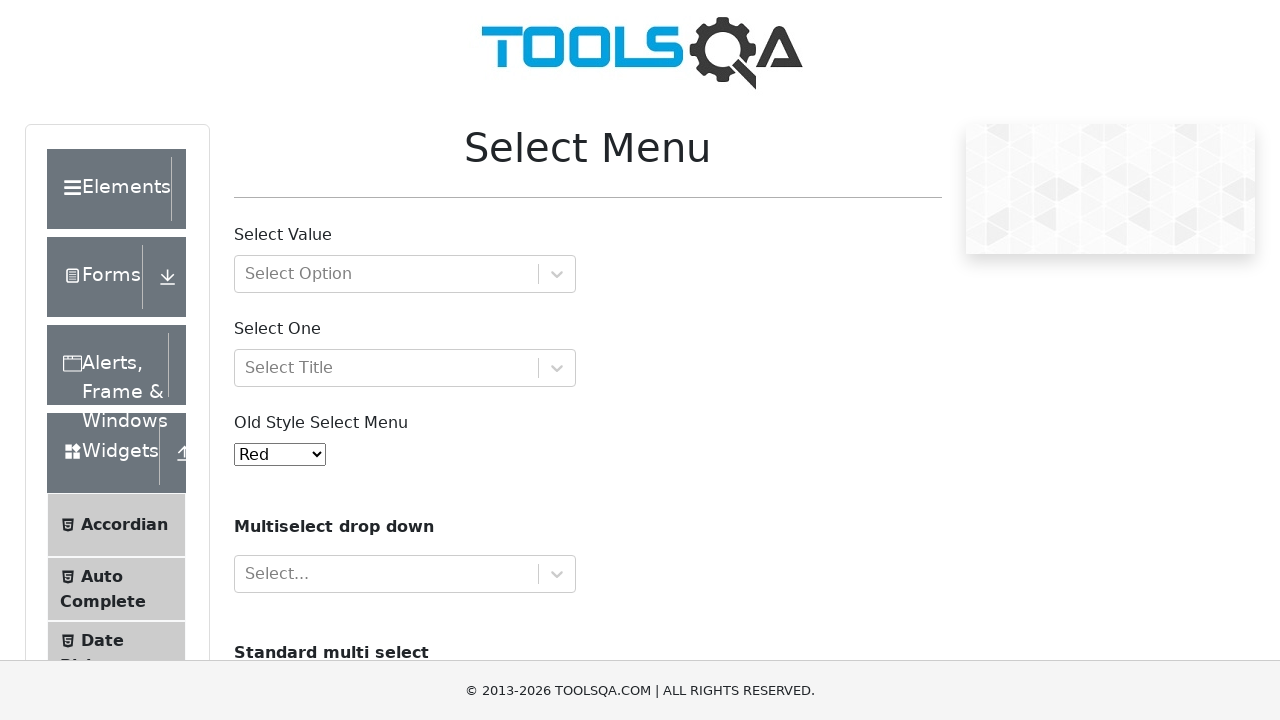

Selected dropdown option at index 3 on #oldSelectMenu
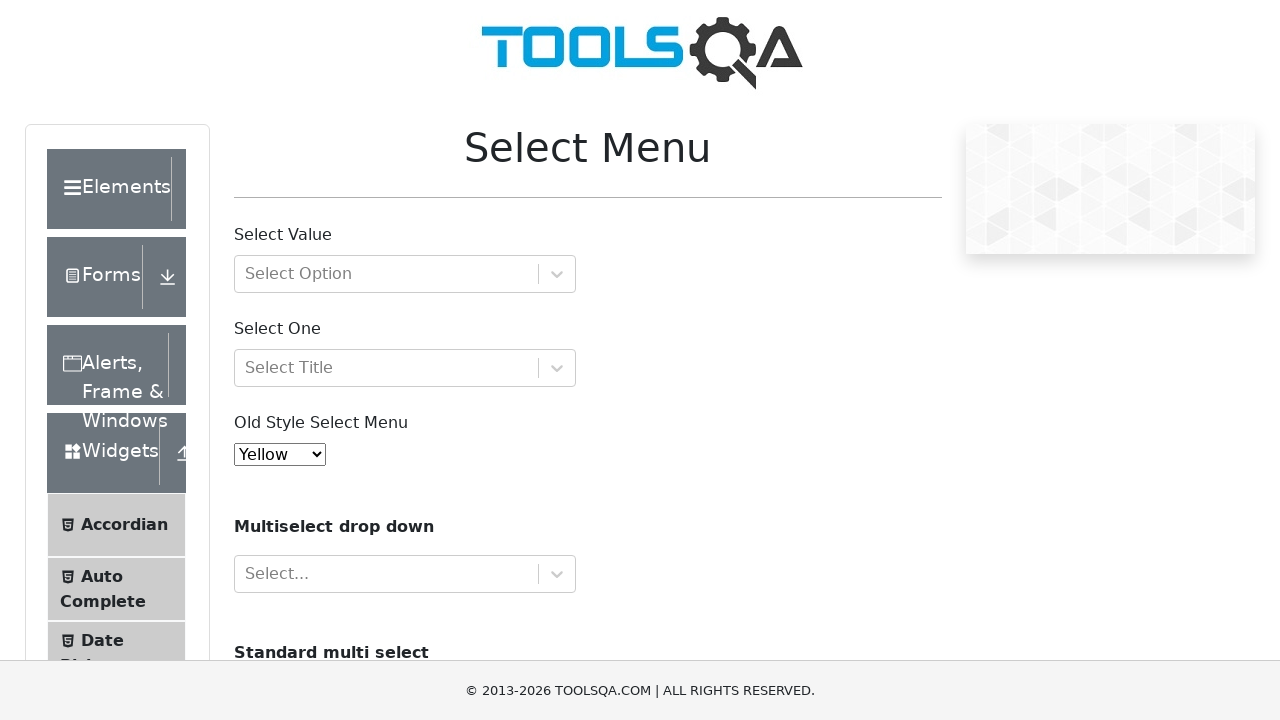

Waited 3 seconds for selection to process
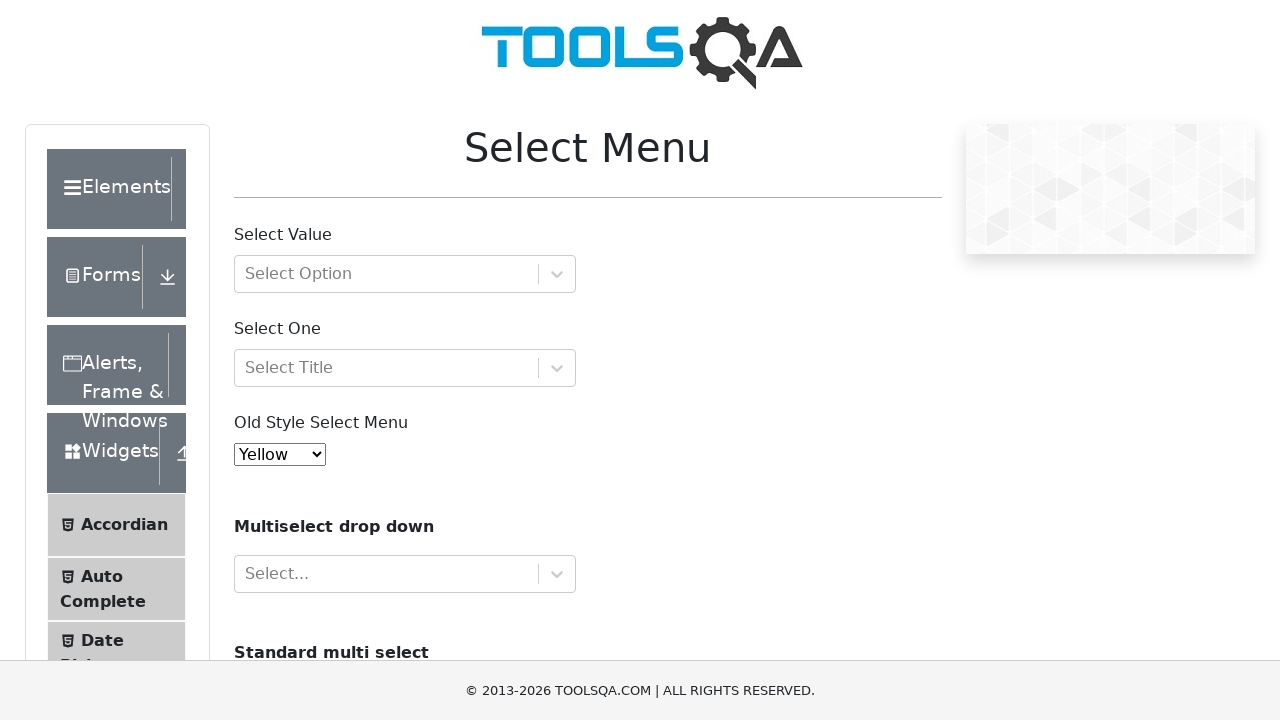

Selected dropdown option with value '1' on #oldSelectMenu
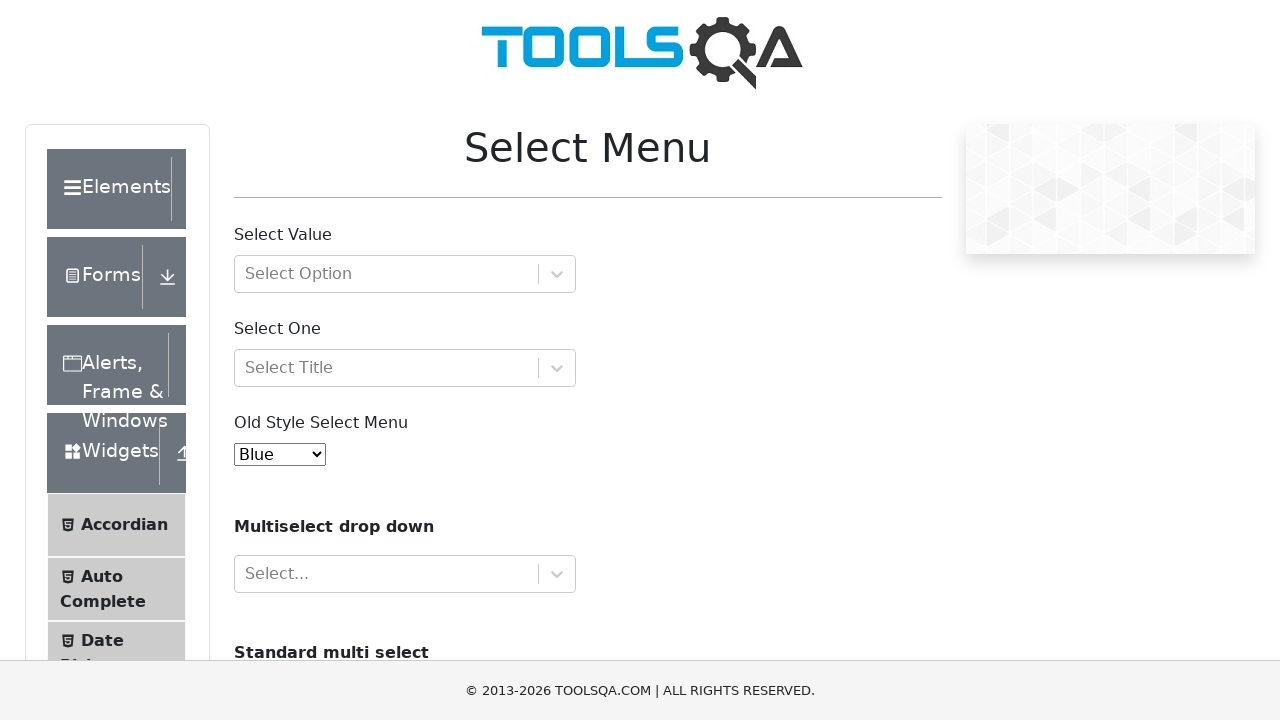

Waited 3 seconds for selection to process
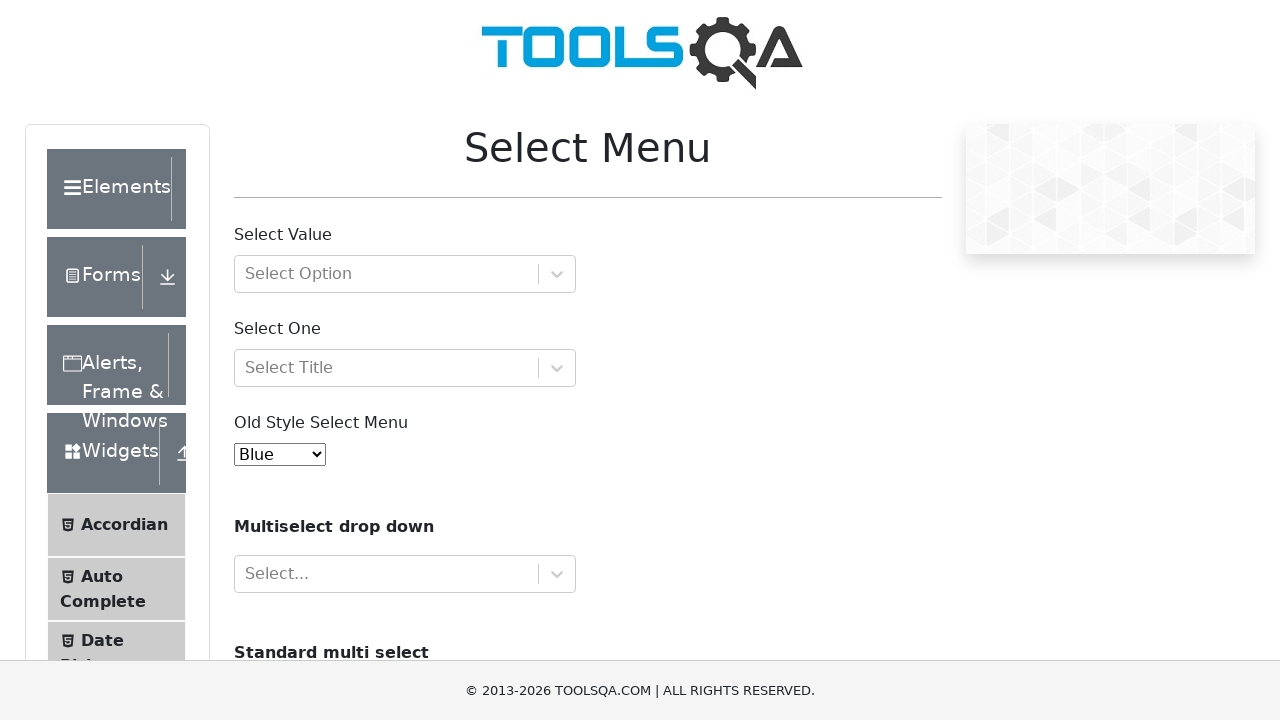

Selected dropdown option with visible text 'Magenta' on #oldSelectMenu
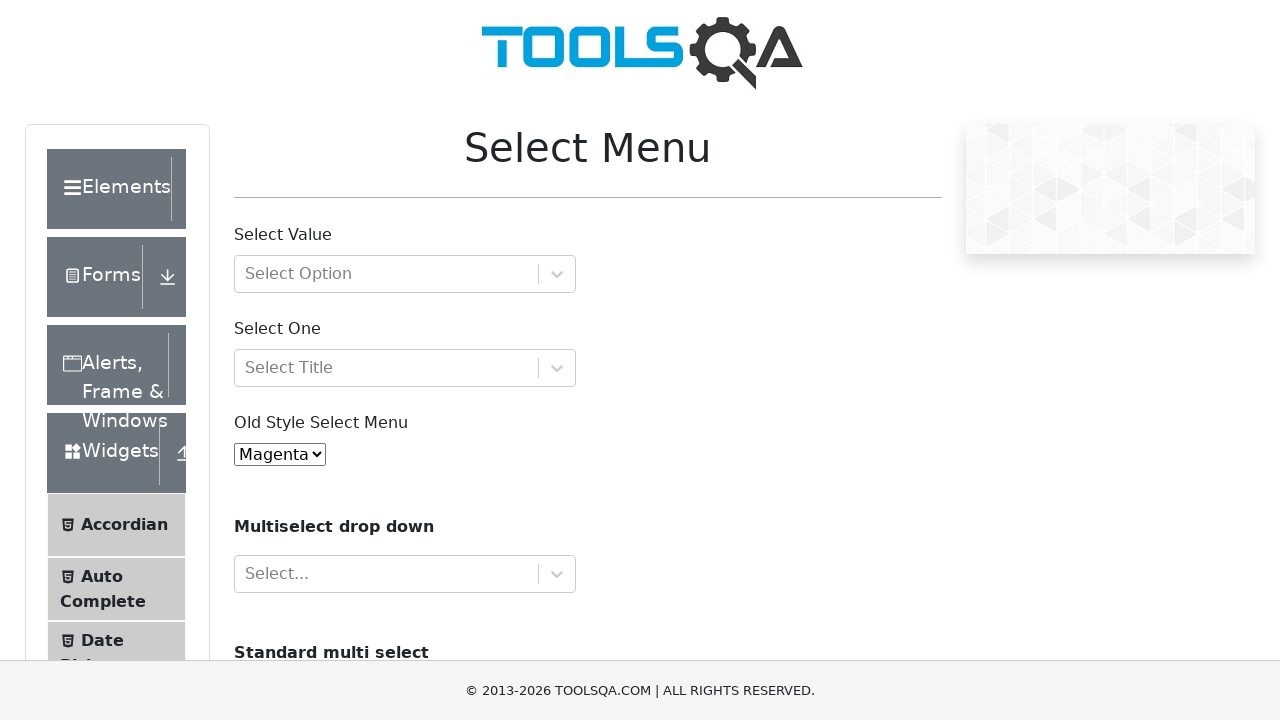

Waited 3 seconds for selection to process
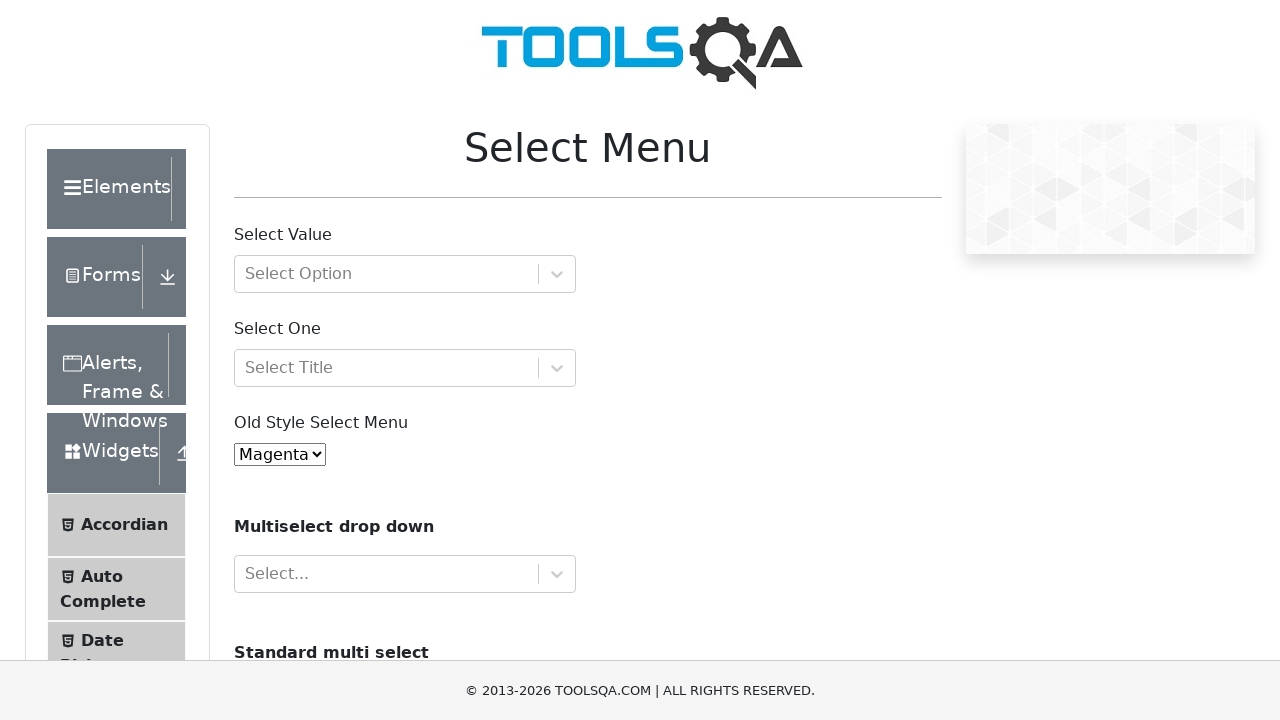

Selected dropdown option with value '1' (repeat) on #oldSelectMenu
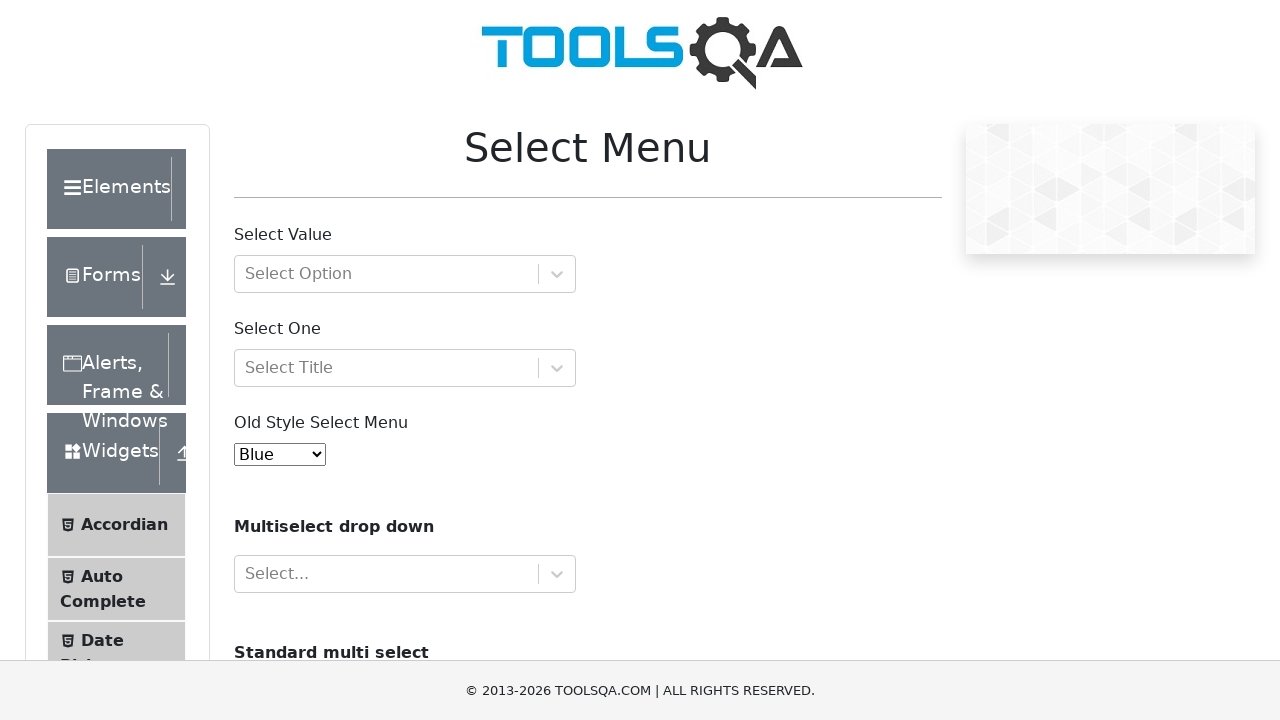

Waited 3 seconds for selection to process
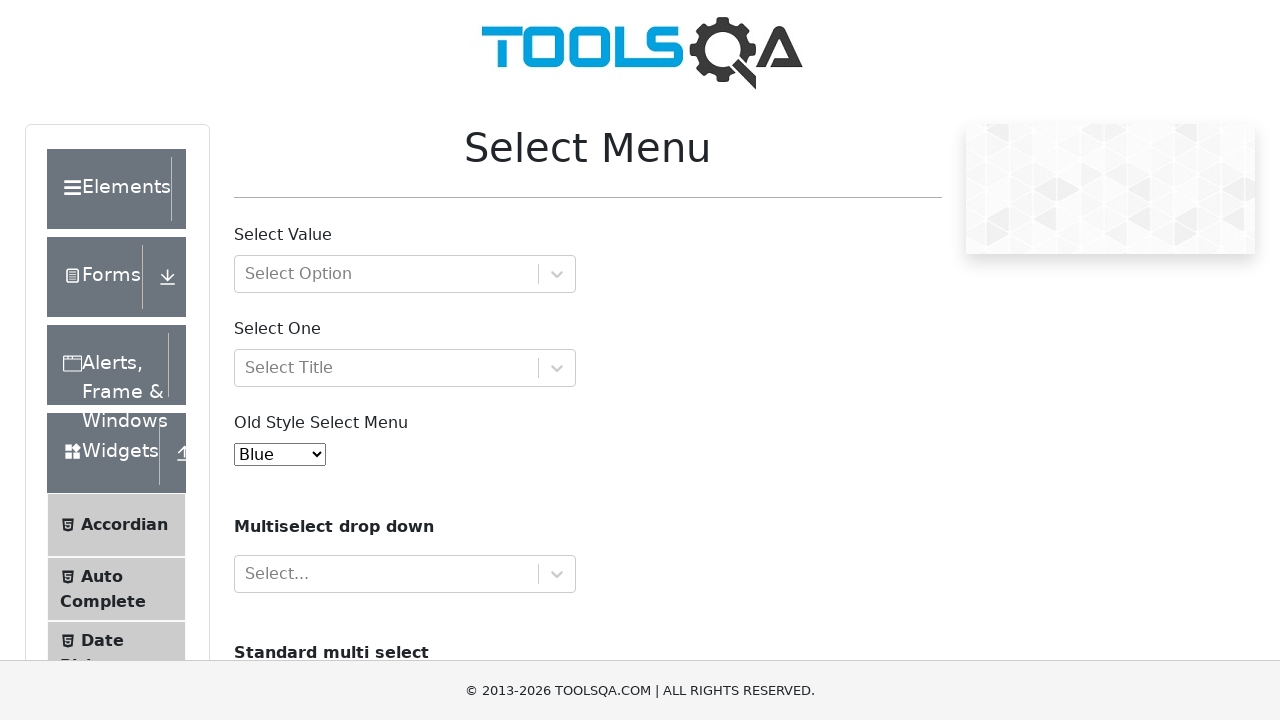

Selected dropdown option at index 3 (repeat) on #oldSelectMenu
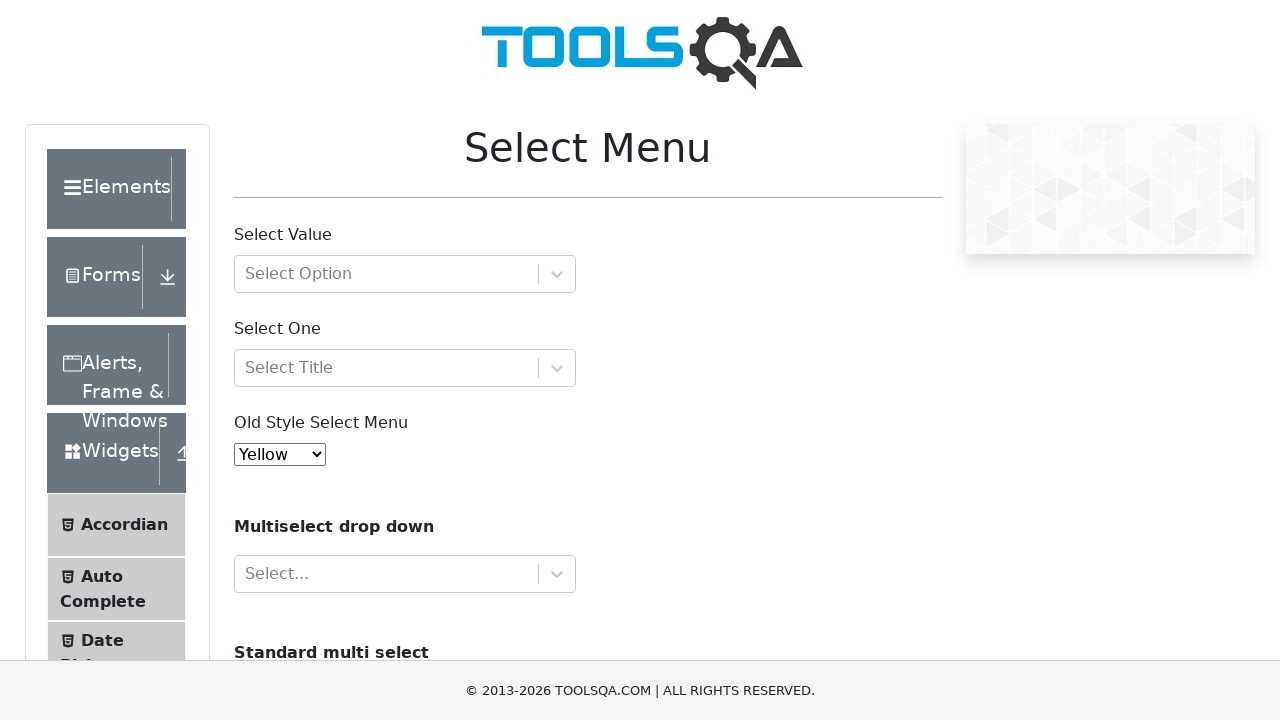

Waited 3 seconds for selection to process
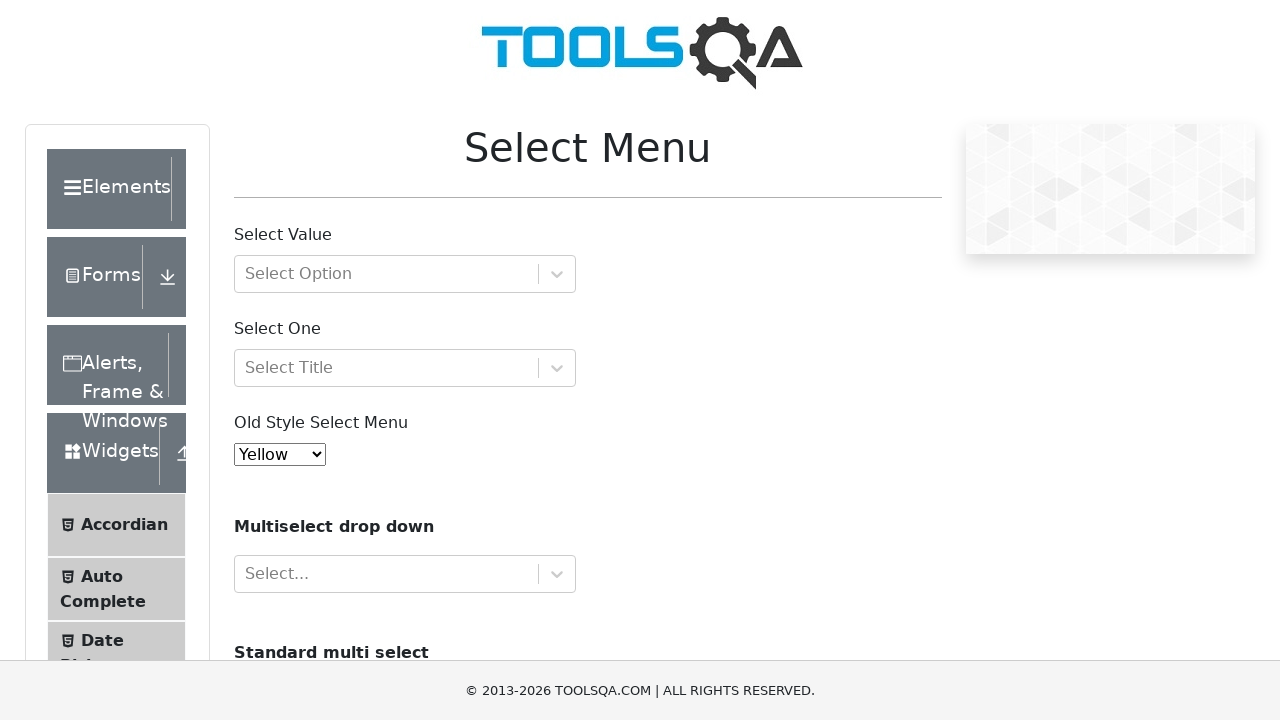

Selected dropdown option with visible text 'Magenta' (repeat) on #oldSelectMenu
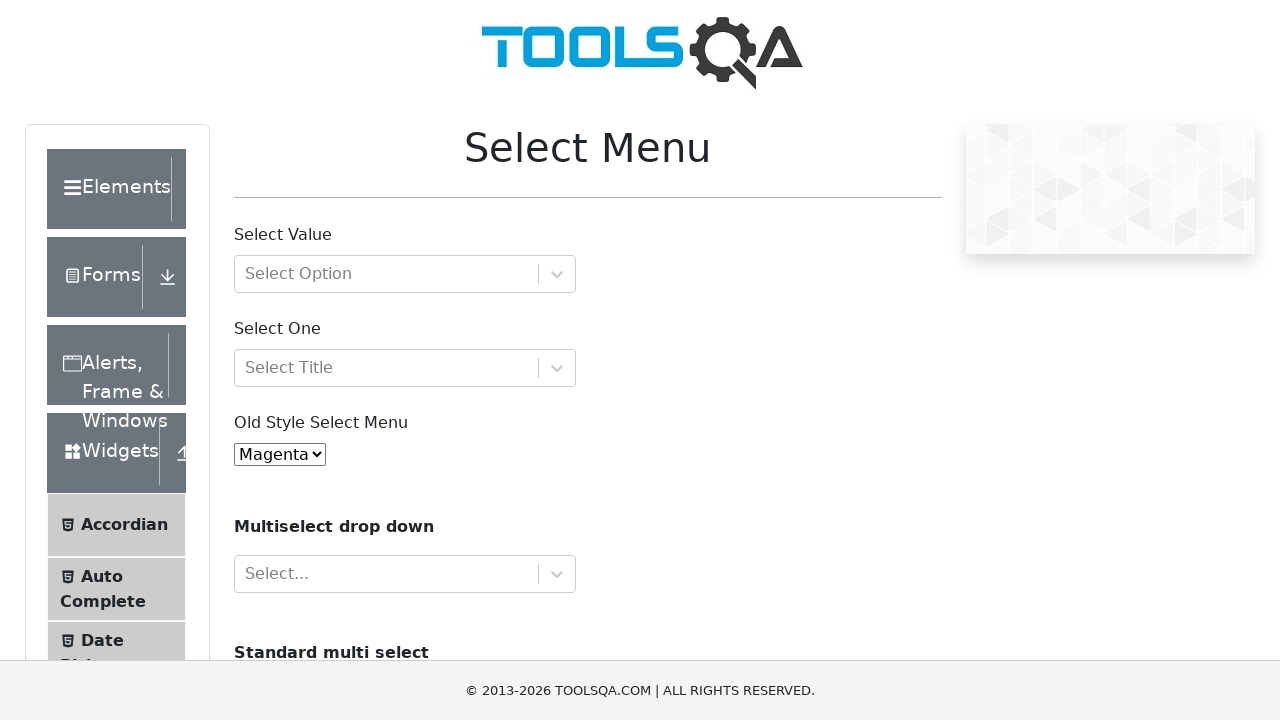

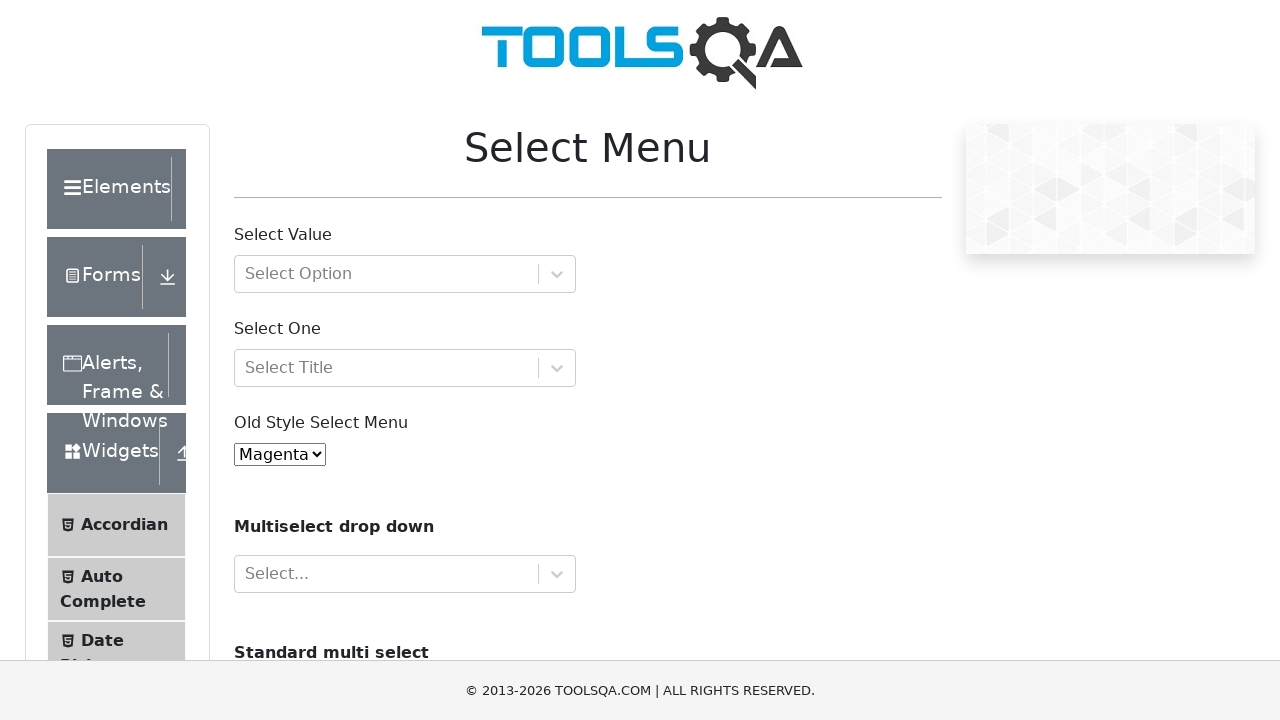